Tests JavaScript execution by scrolling to the bottom of the page and retrieving the page title using JavaScript

Starting URL: https://client-panel-git-main-dortana-projects.vercel.app

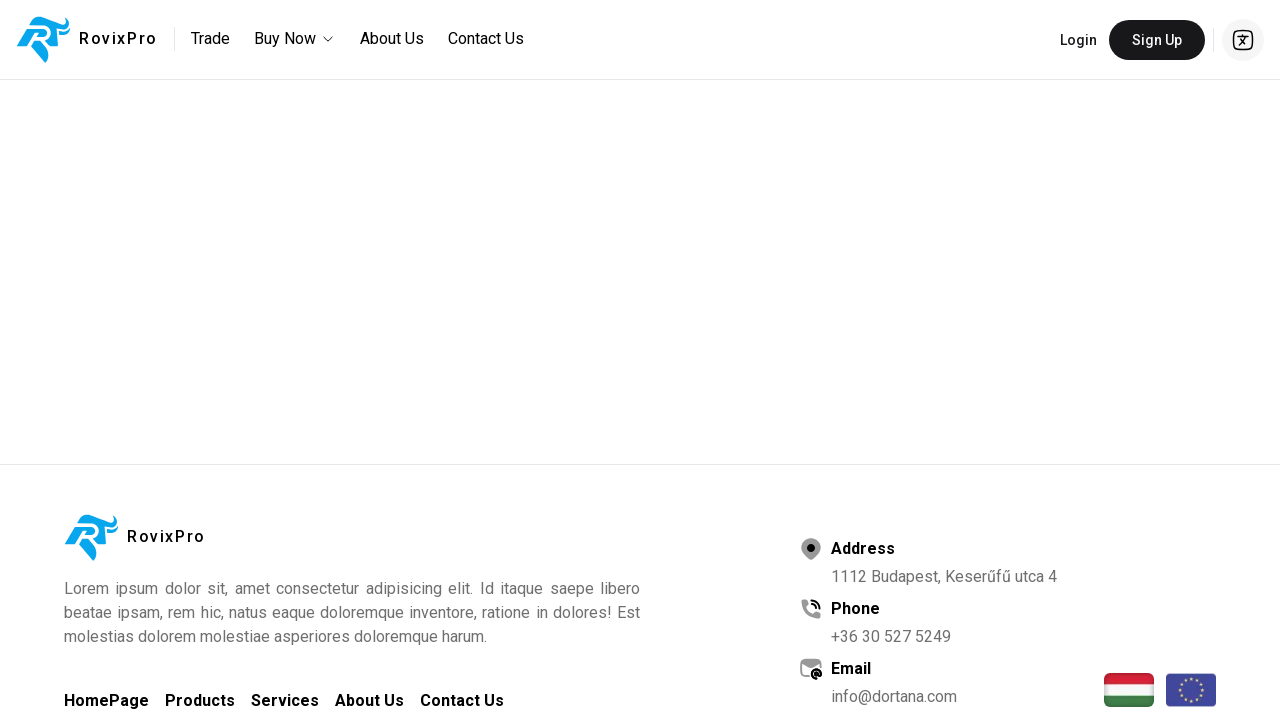

Scrolled to bottom of page using JavaScript
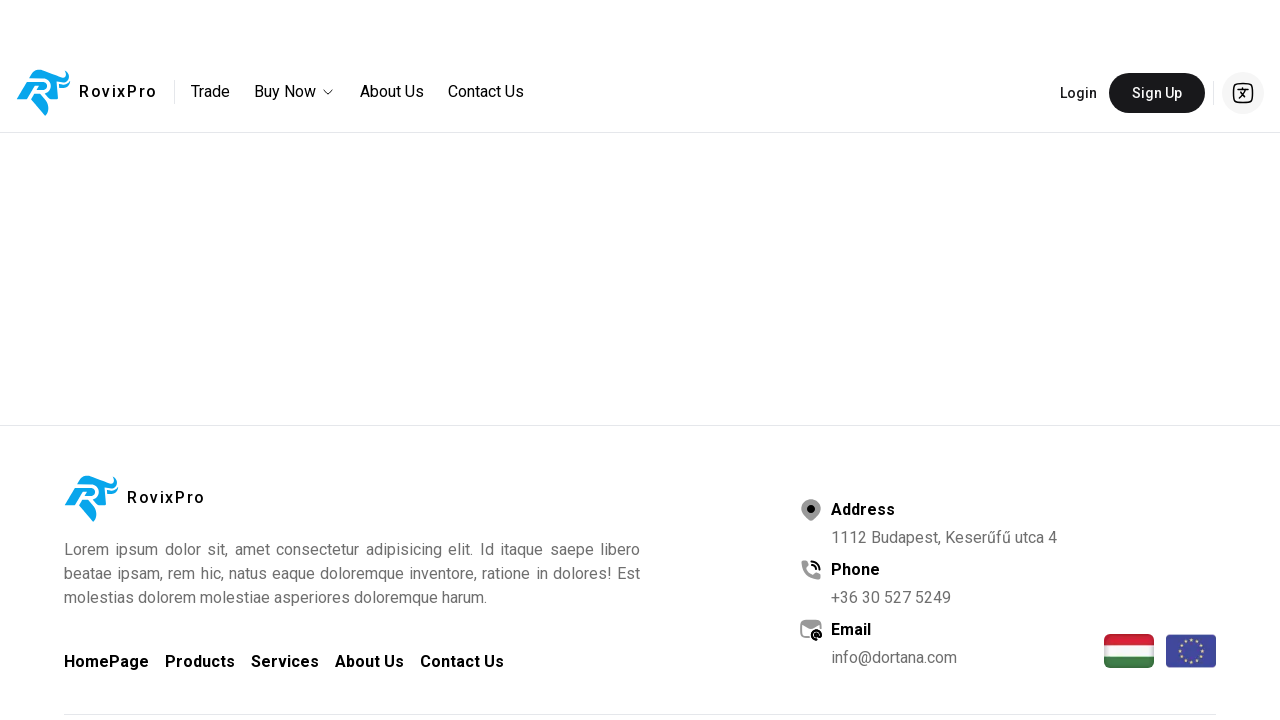

Waited for scroll animation to complete
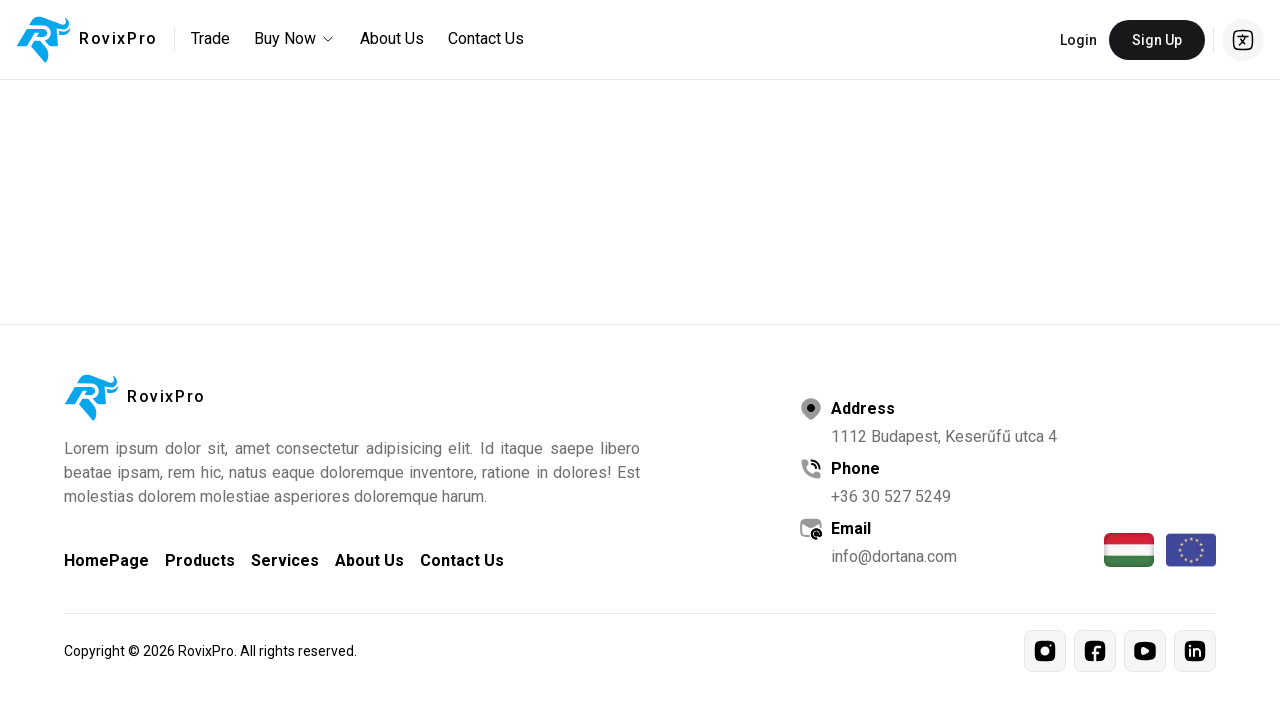

Retrieved page title using JavaScript: 'RovixPro'
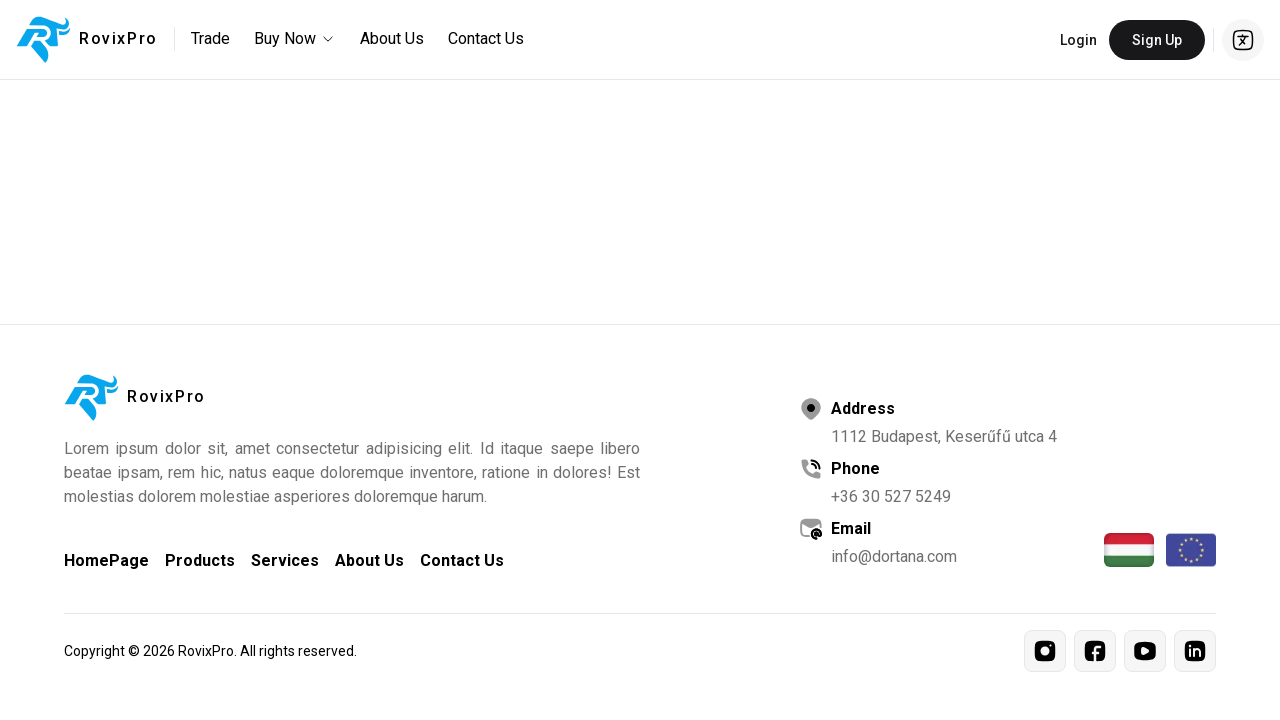

Verified page title is not empty
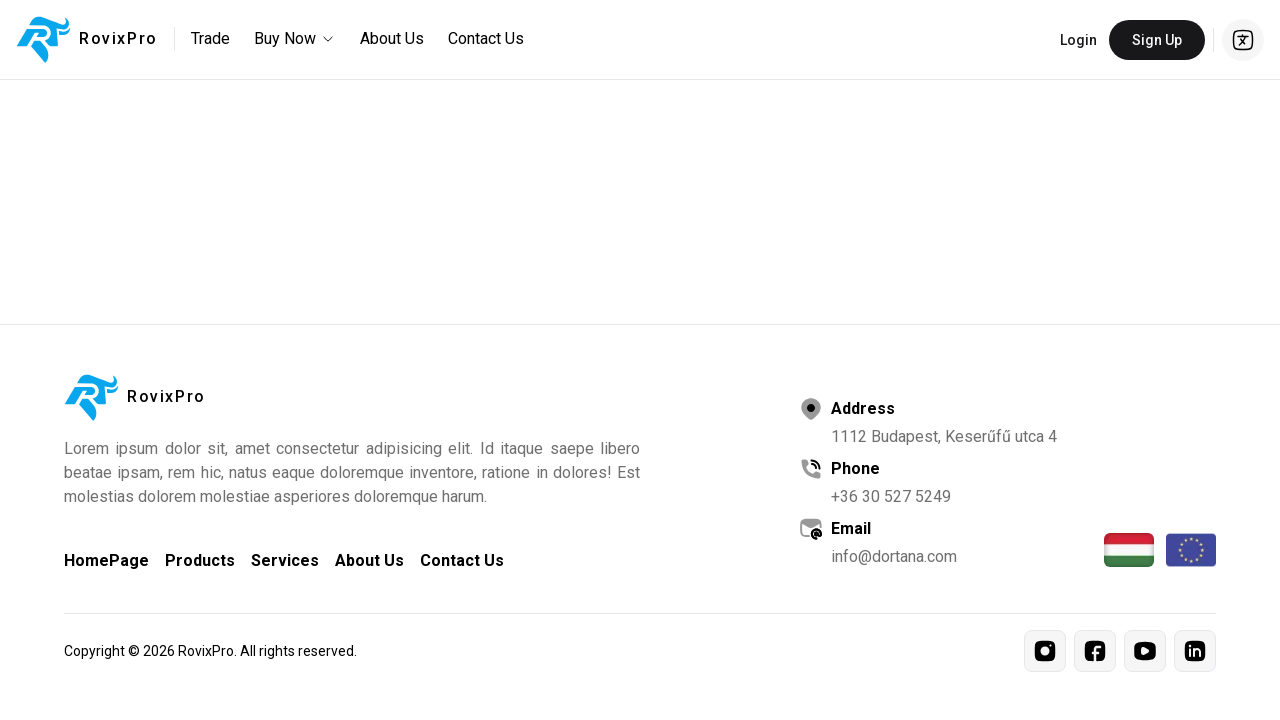

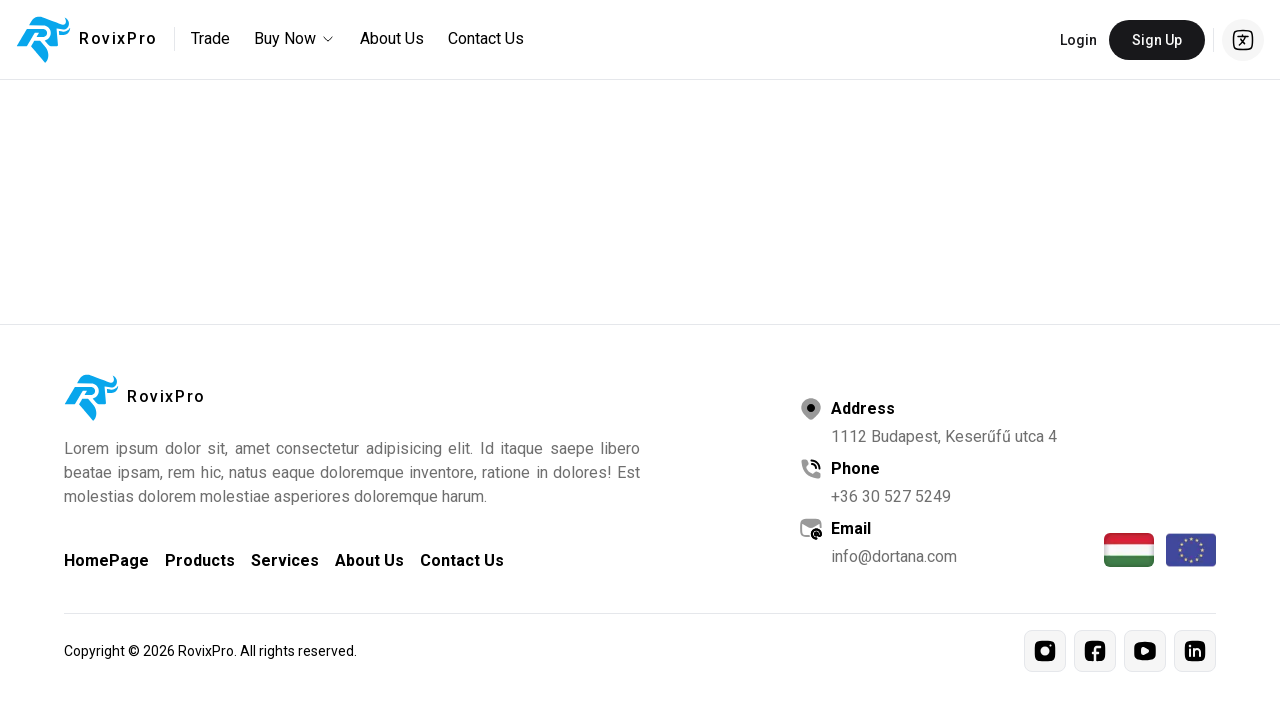